Checks "Check 3" and "Check 4" checkboxes and validates the selection state

Starting URL: https://antoniotrindade.com.br/treinoautomacao/elementsweb.html

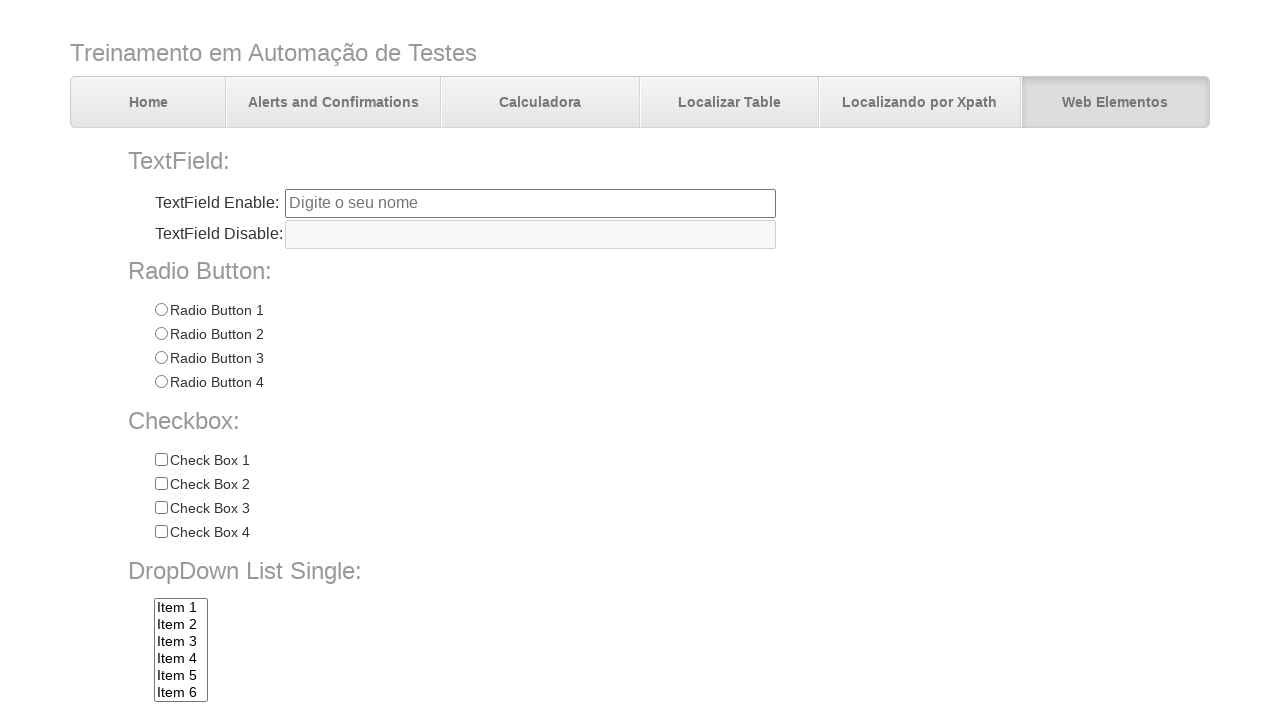

Clicked 'Check 3' checkbox at (161, 508) on input[name='chkbox'][value='Check 3']
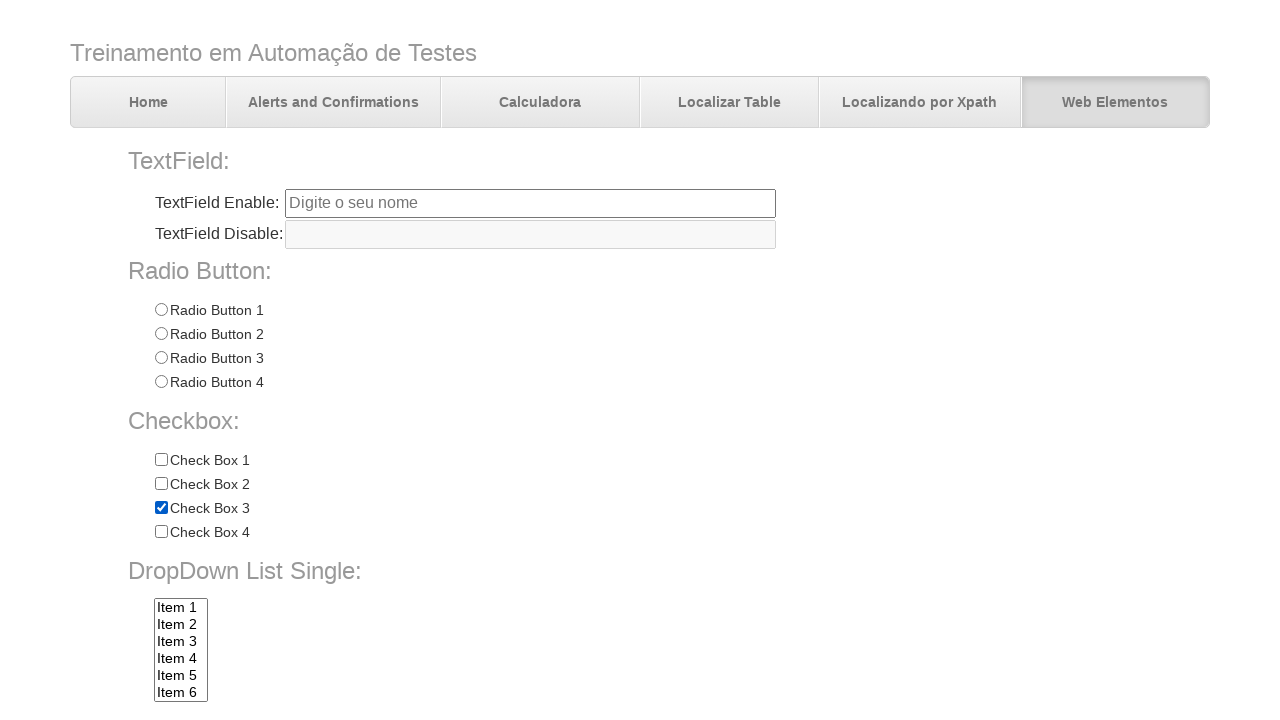

Clicked 'Check 4' checkbox at (161, 532) on input[name='chkbox'][value='Check 4']
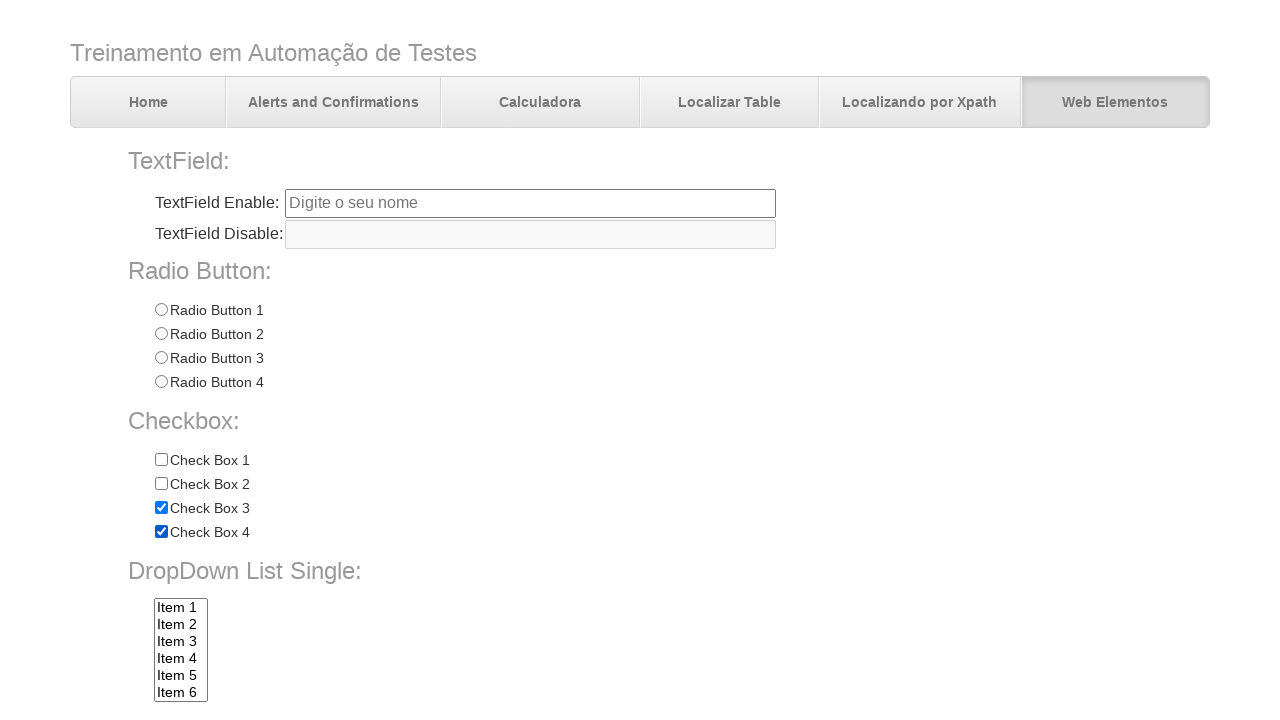

Verified 'Check 1' is not selected
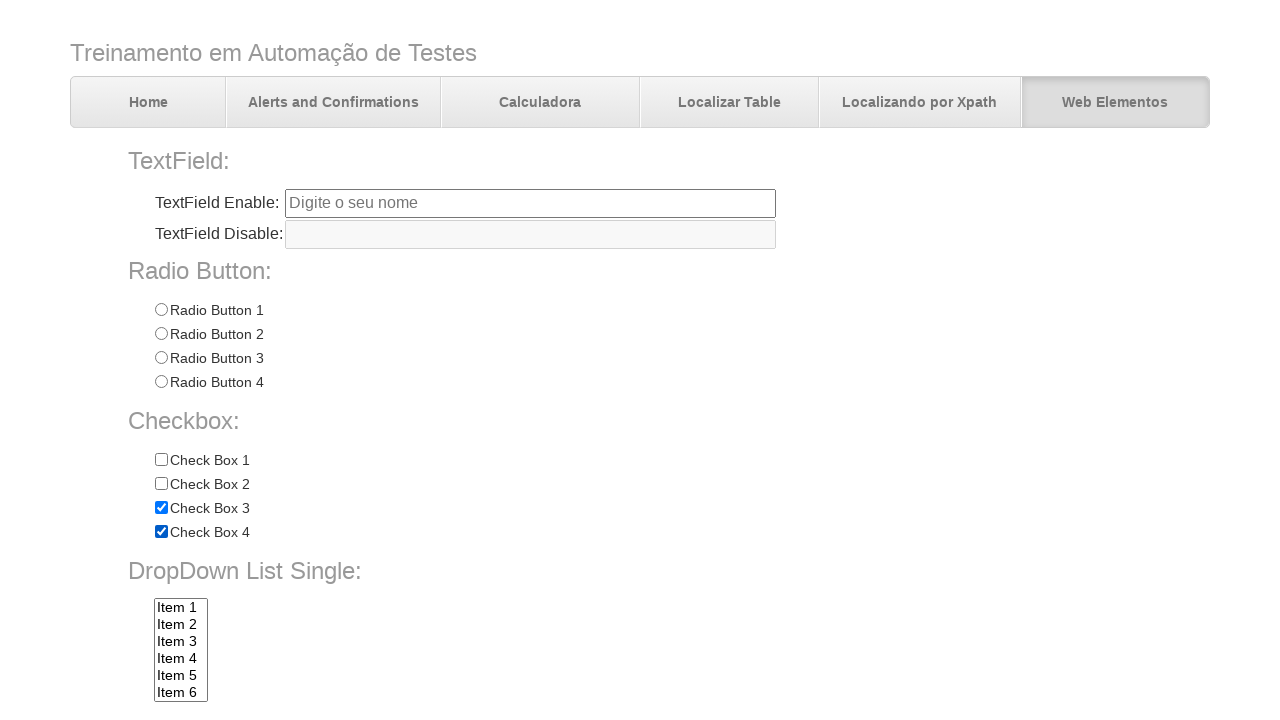

Verified 'Check 2' is not selected
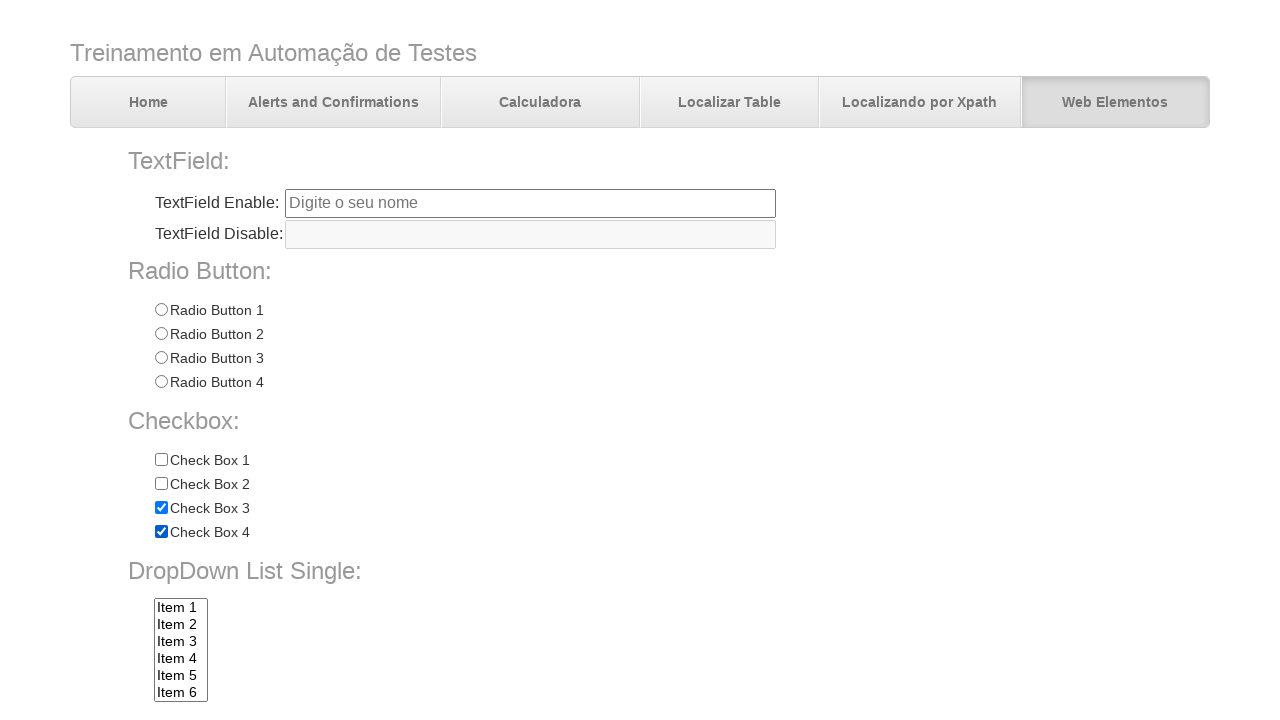

Verified 'Check 3' is selected
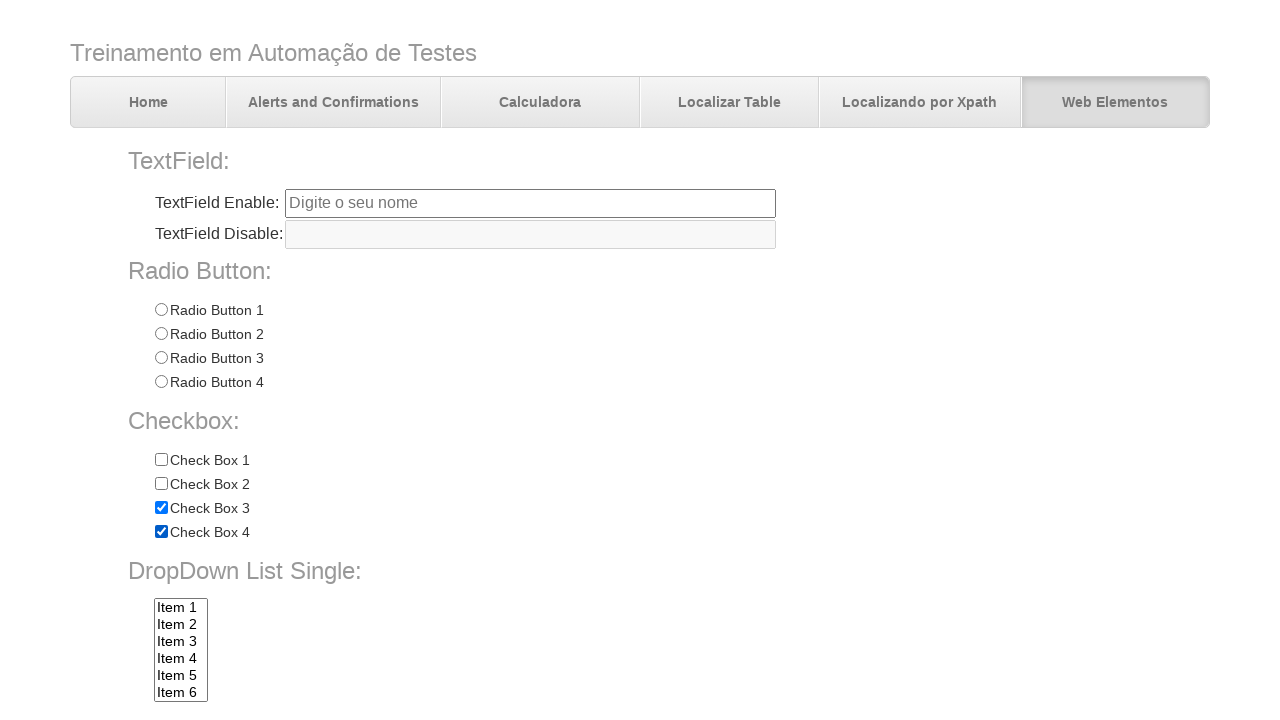

Verified 'Check 4' is selected
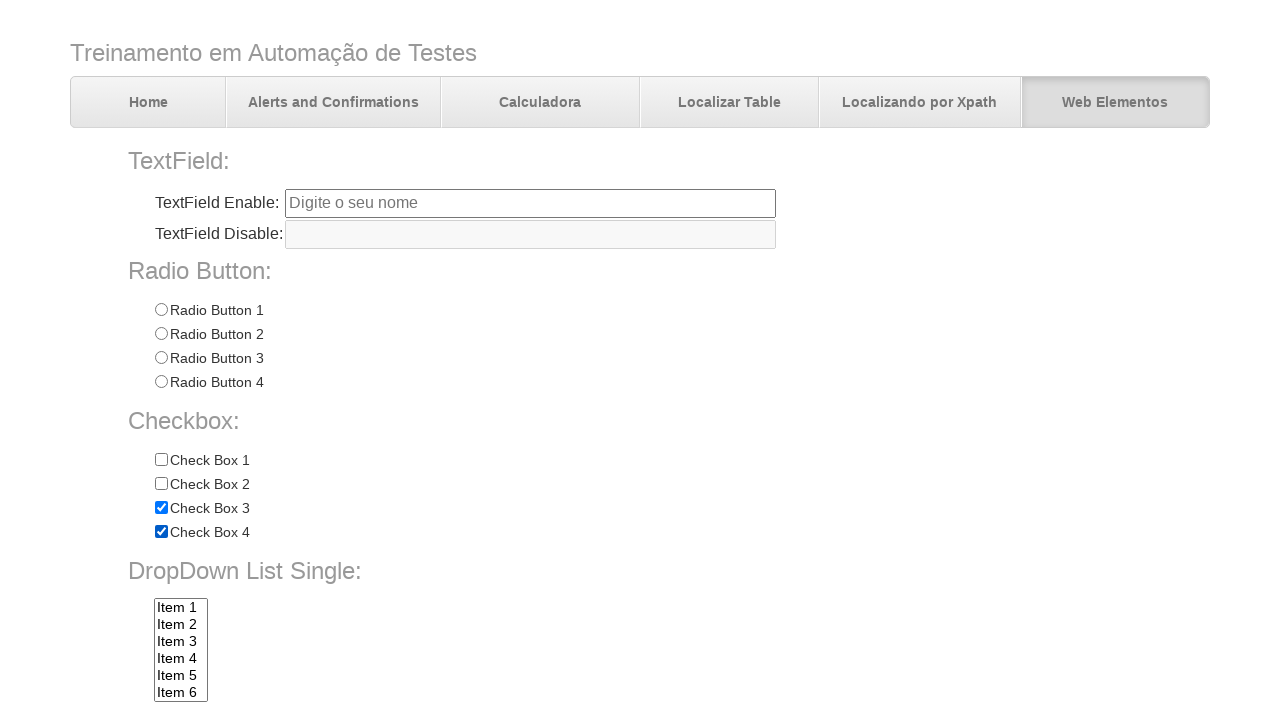

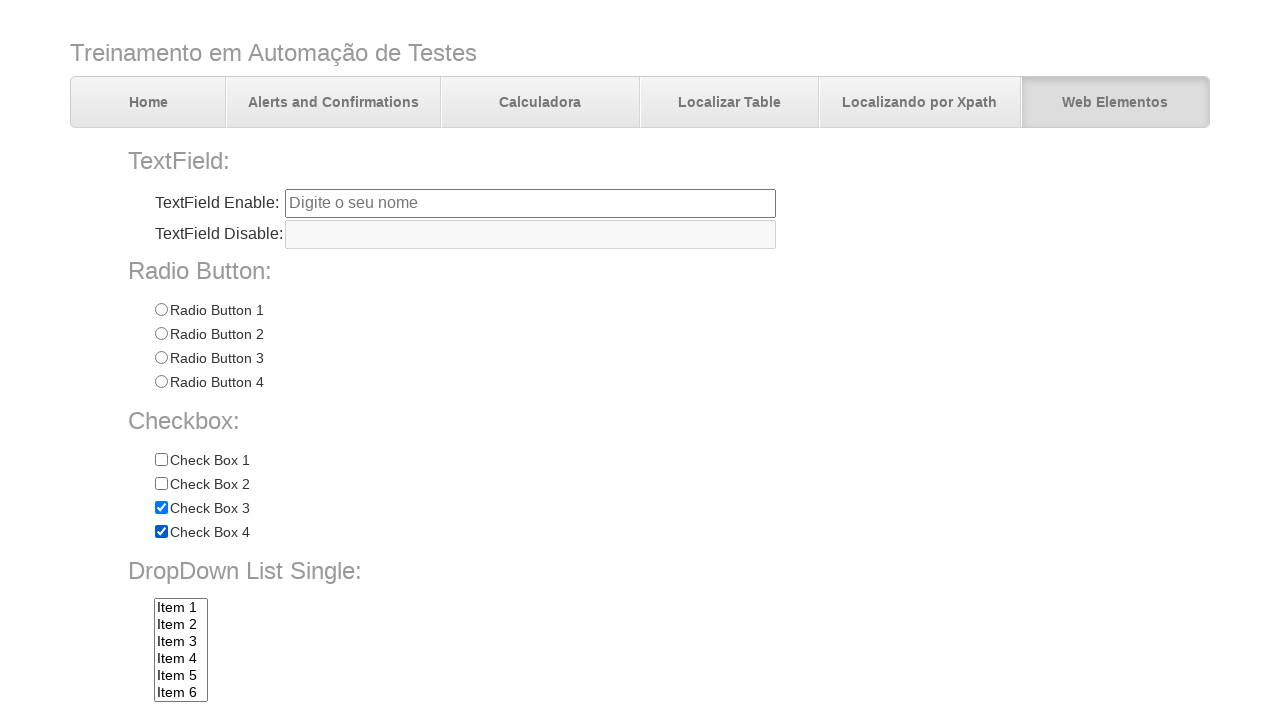